Tests keyboard input functionality by clicking on a name field, entering text, and clicking a button on a form practice page

Starting URL: https://formy-project.herokuapp.com/keypress

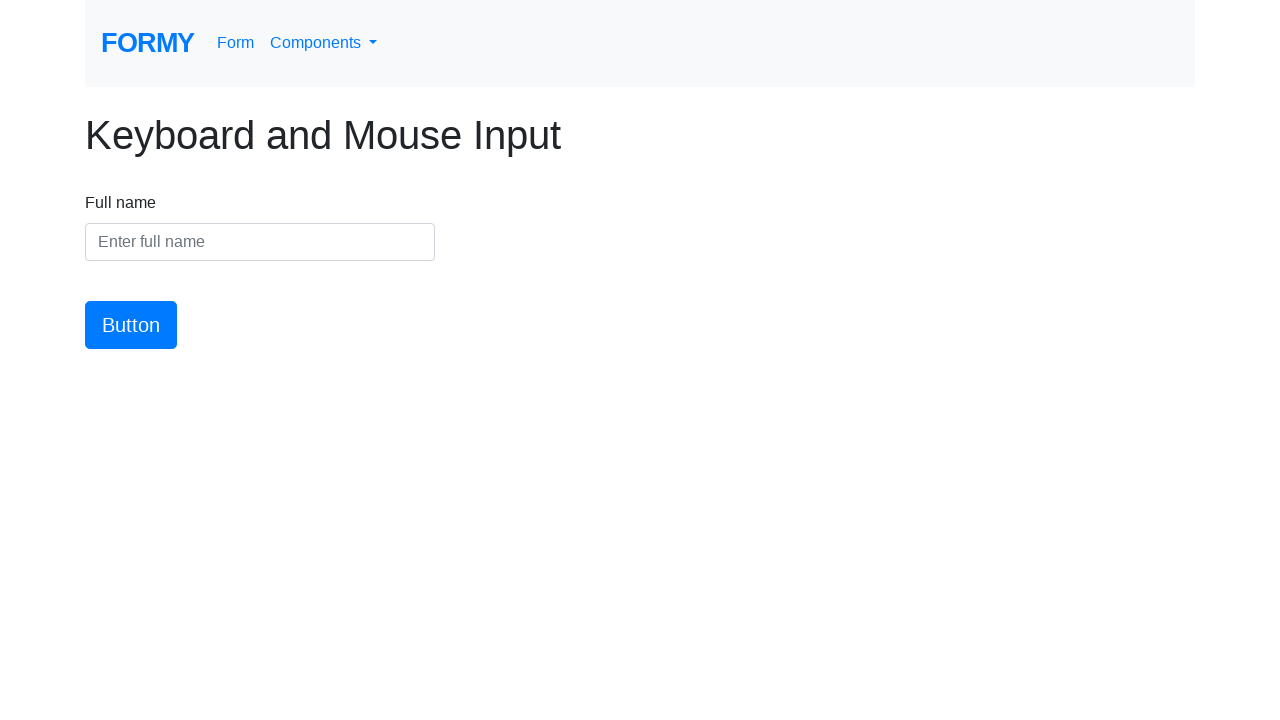

Clicked on the name input field at (260, 242) on #name
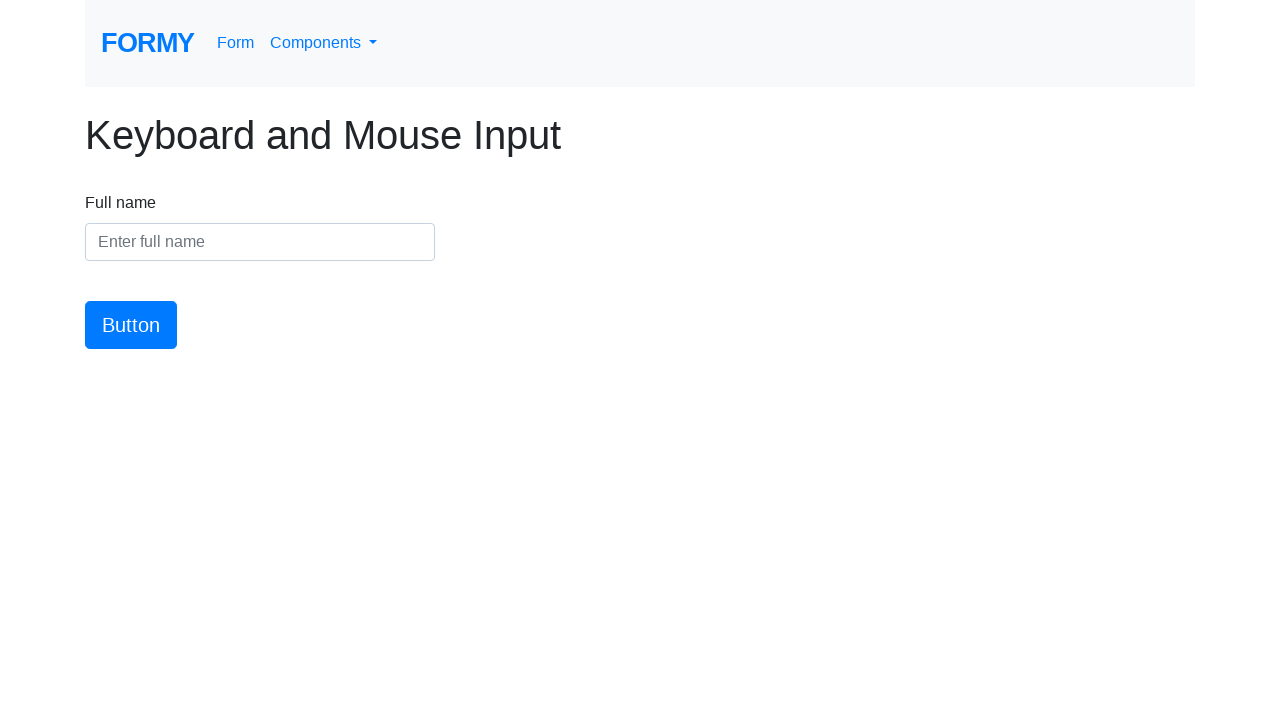

Entered 'Marcus Thompson' into the name field on #name
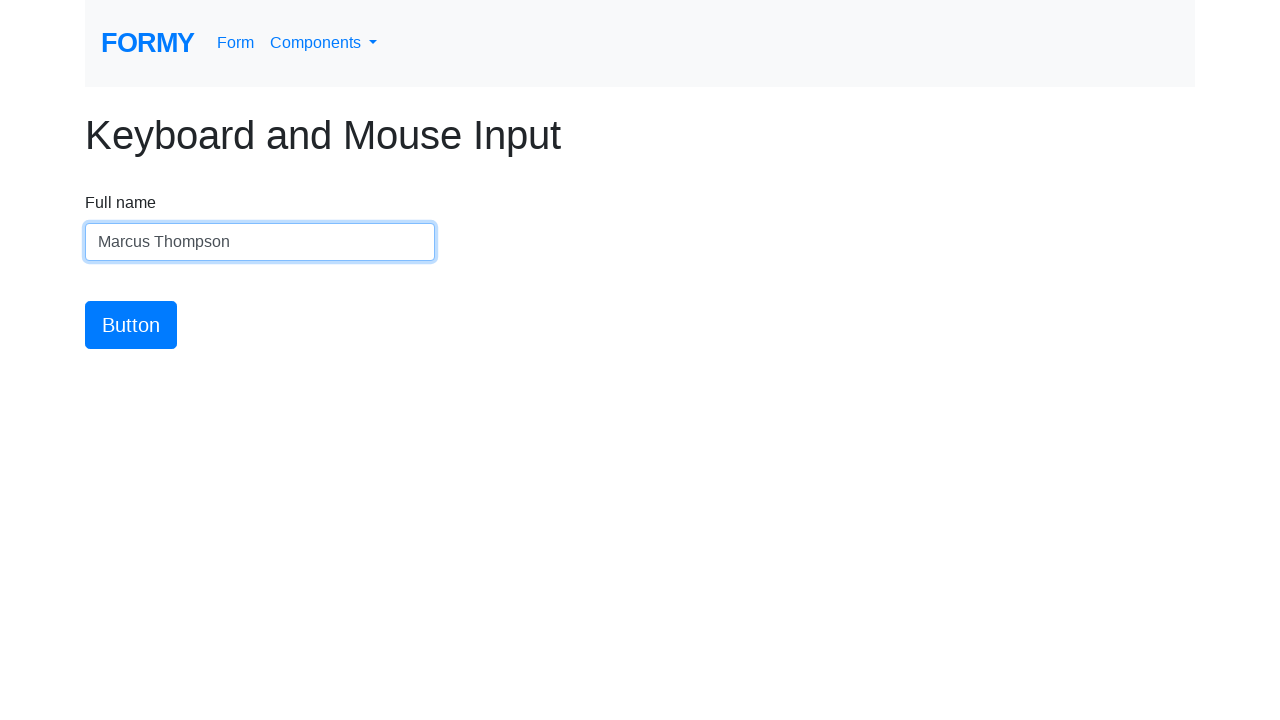

Clicked the submit button at (131, 325) on #button
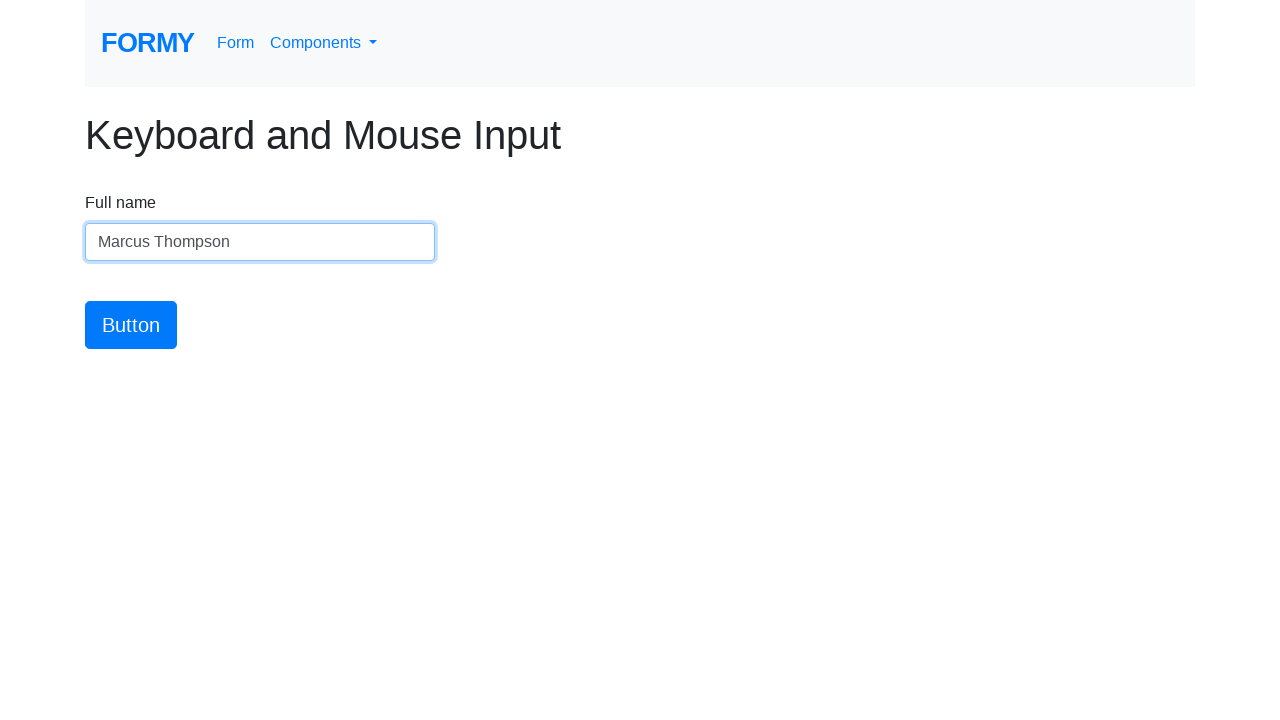

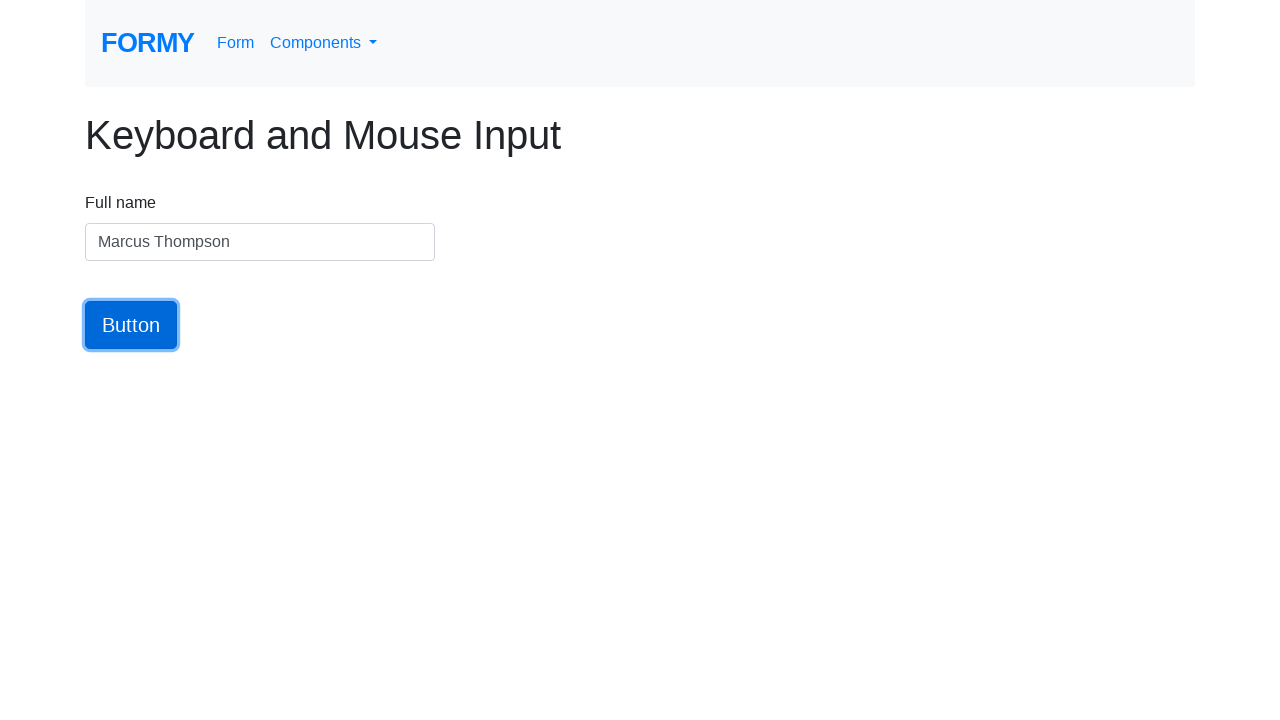